Tests that the currently applied filter is highlighted in the UI

Starting URL: https://demo.playwright.dev/todomvc

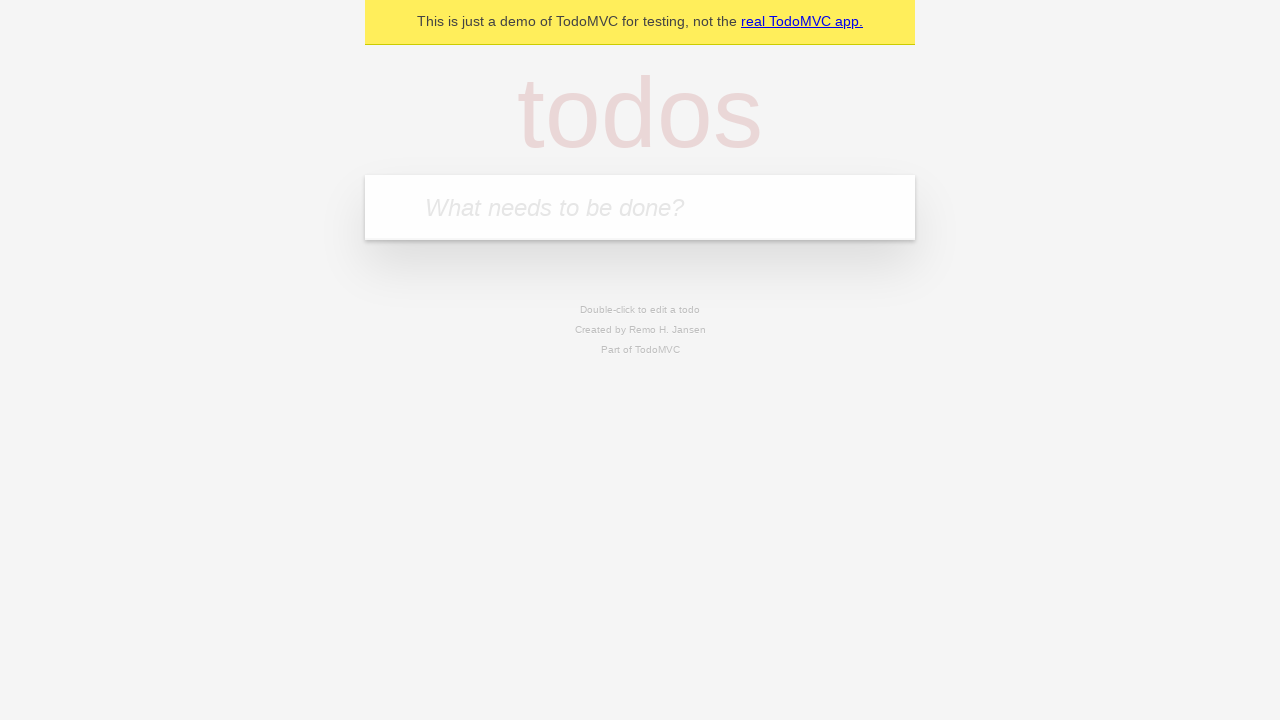

Filled todo input with 'buy some cheese' on internal:attr=[placeholder="What needs to be done?"i]
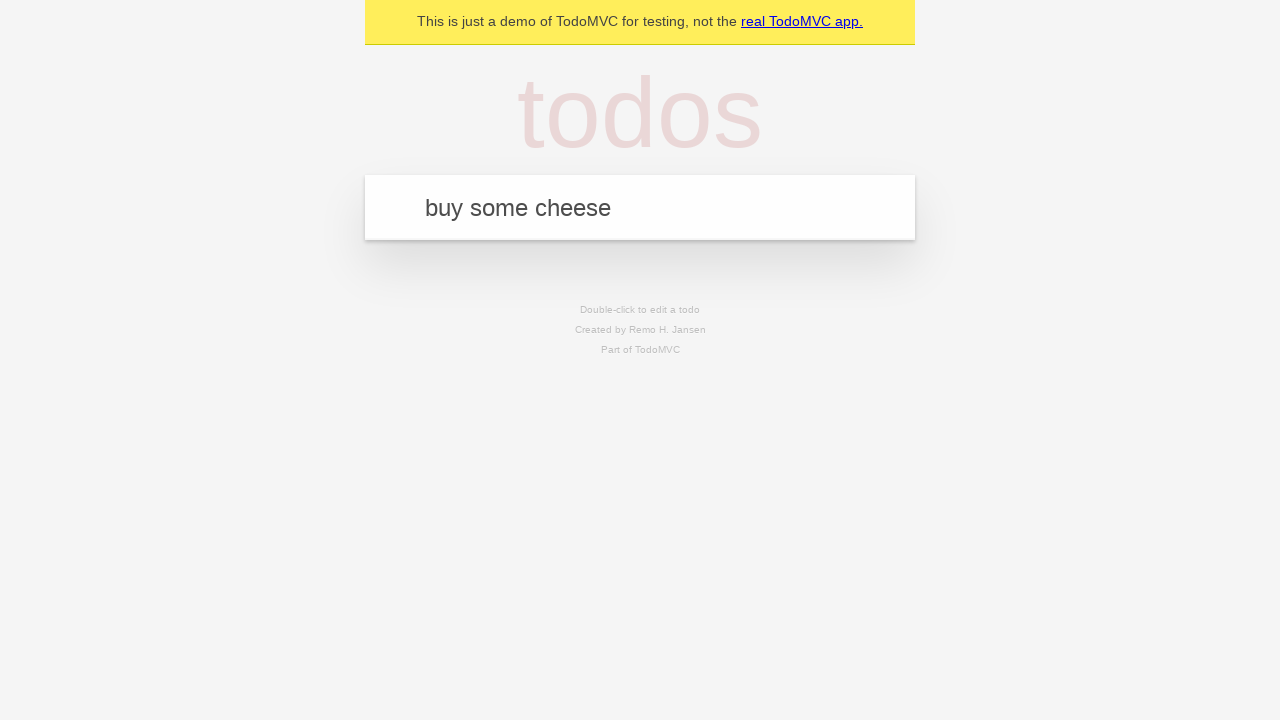

Pressed Enter to create first todo on internal:attr=[placeholder="What needs to be done?"i]
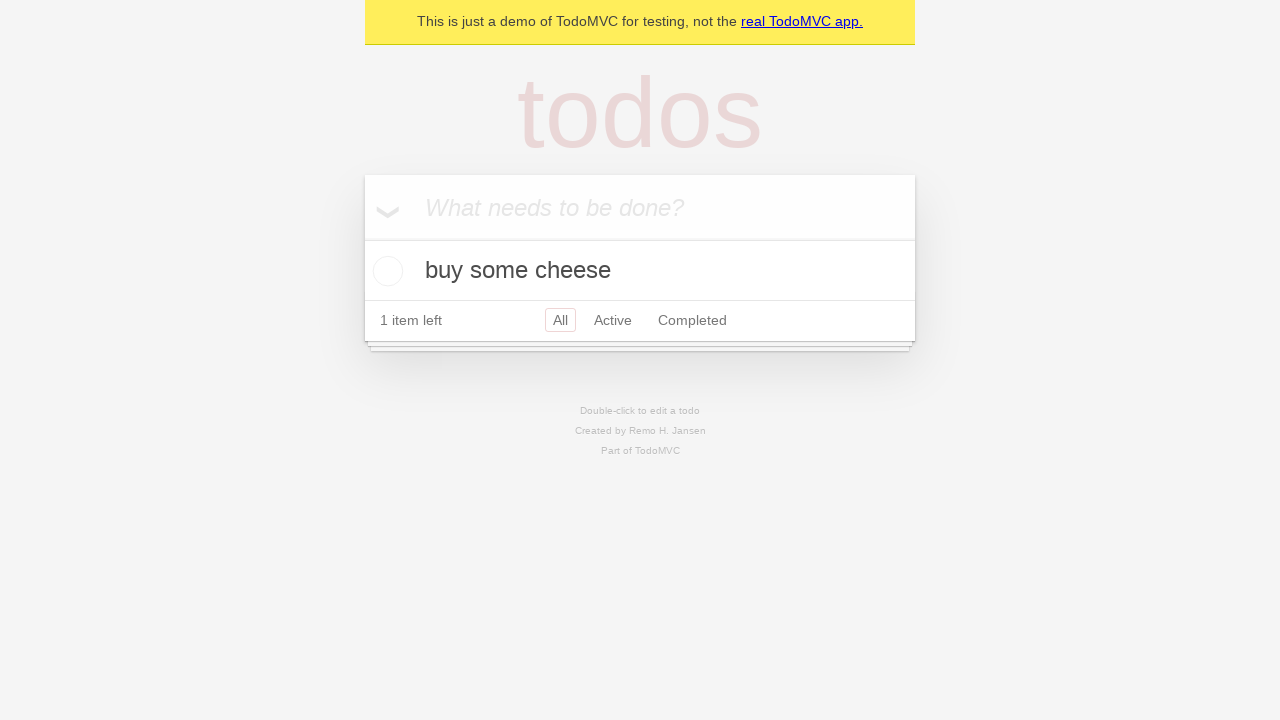

Filled todo input with 'feed the cat' on internal:attr=[placeholder="What needs to be done?"i]
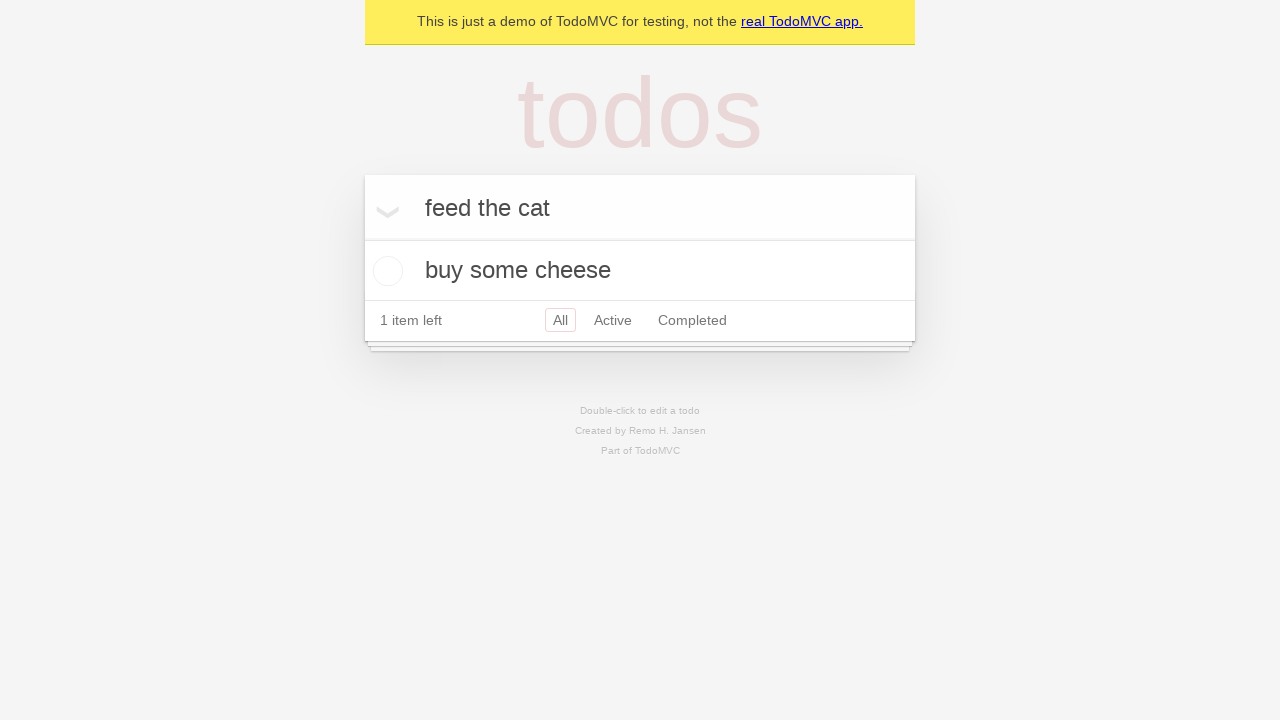

Pressed Enter to create second todo on internal:attr=[placeholder="What needs to be done?"i]
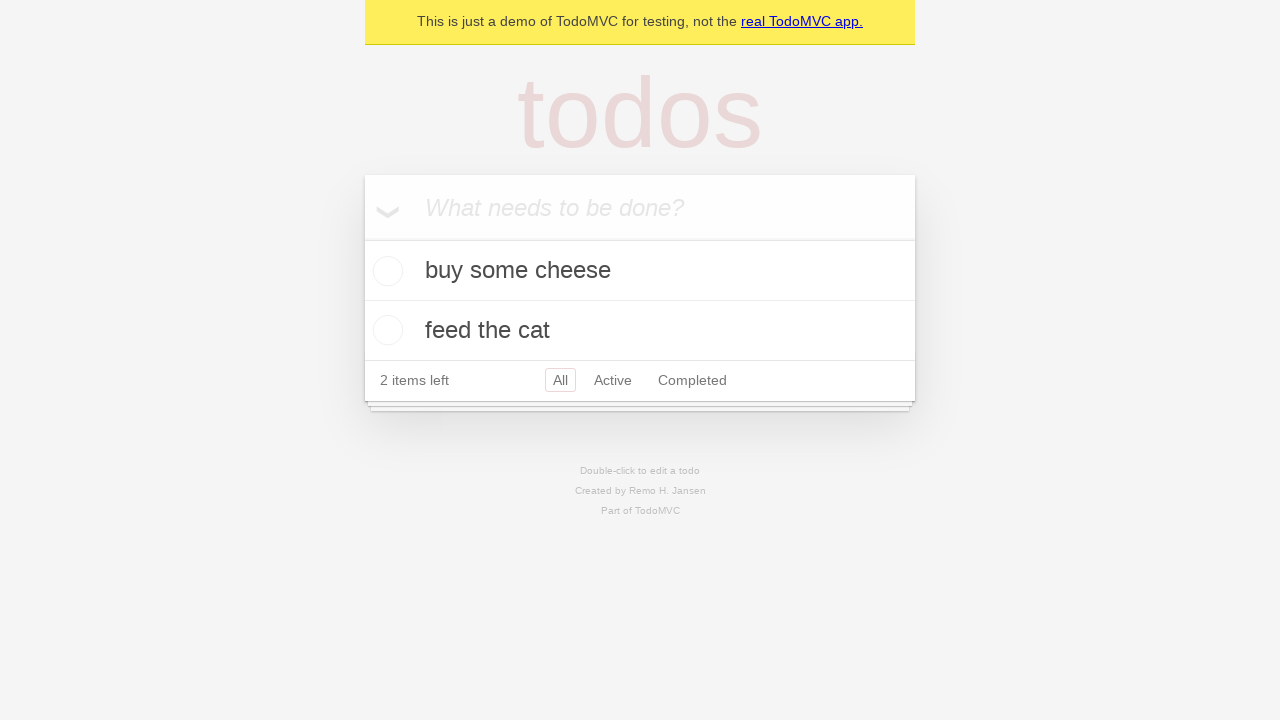

Filled todo input with 'book a doctors appointment' on internal:attr=[placeholder="What needs to be done?"i]
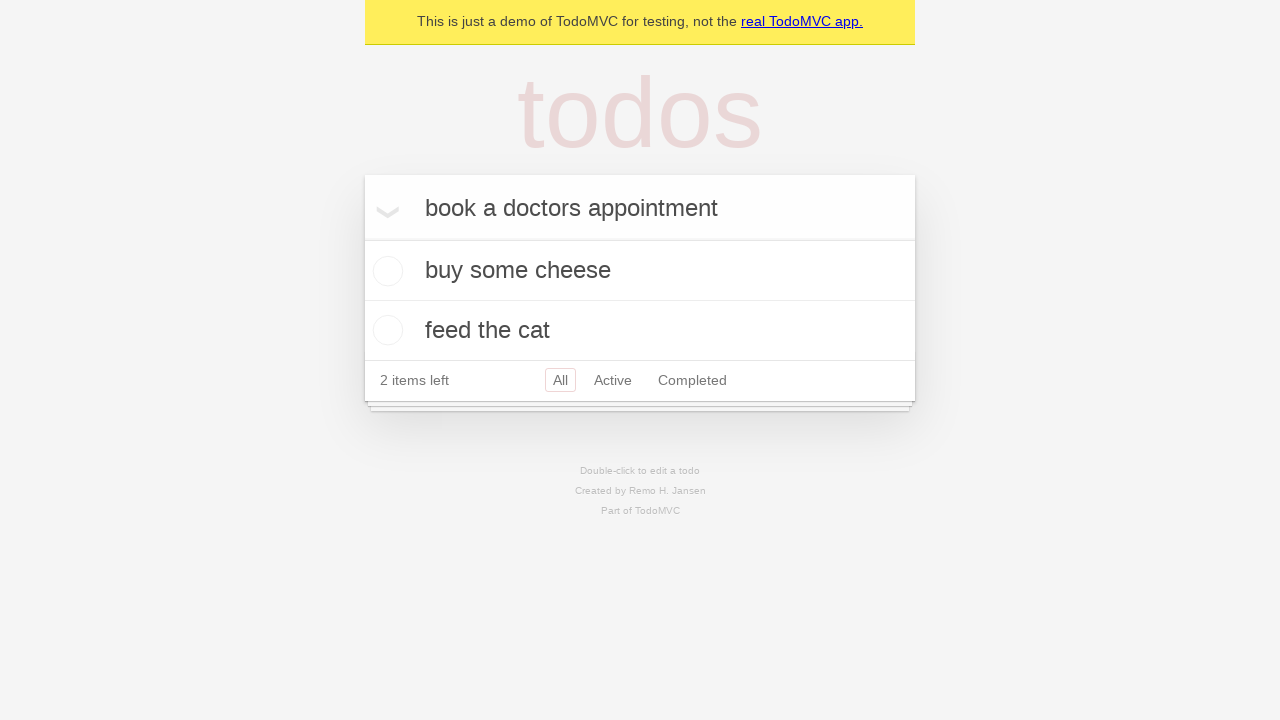

Pressed Enter to create third todo on internal:attr=[placeholder="What needs to be done?"i]
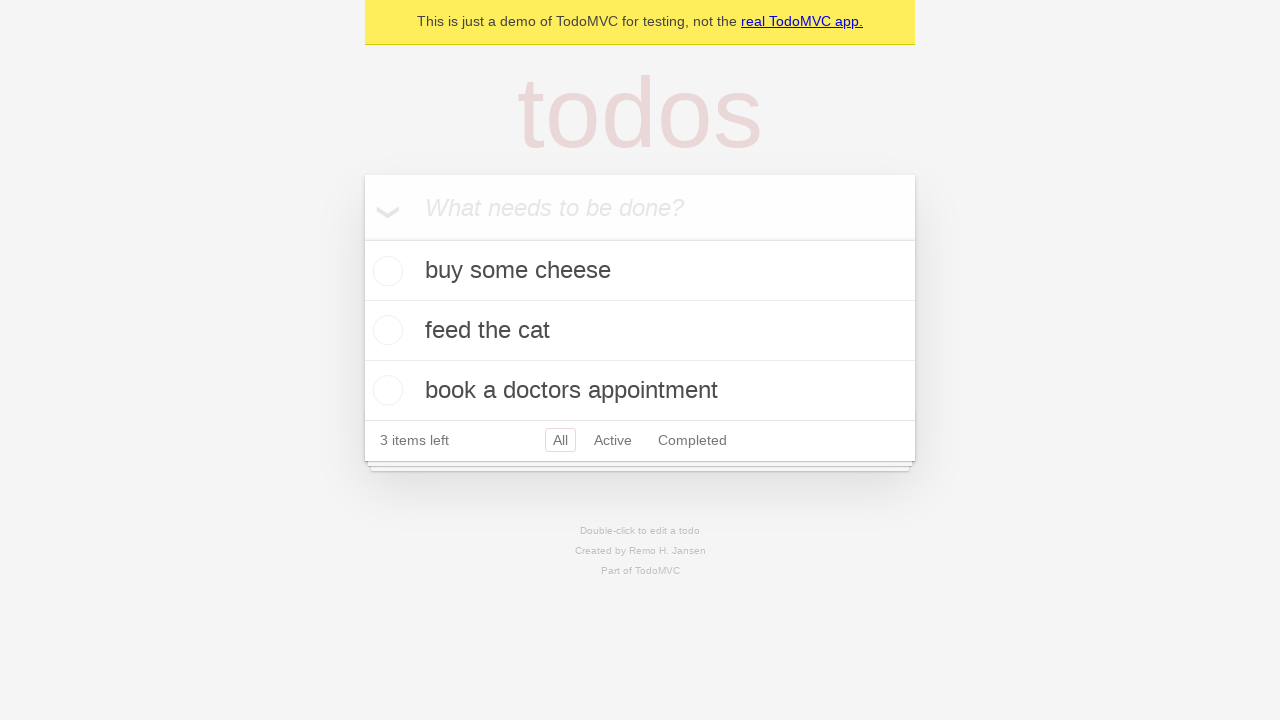

Clicked Active filter link at (613, 440) on internal:role=link[name="Active"i]
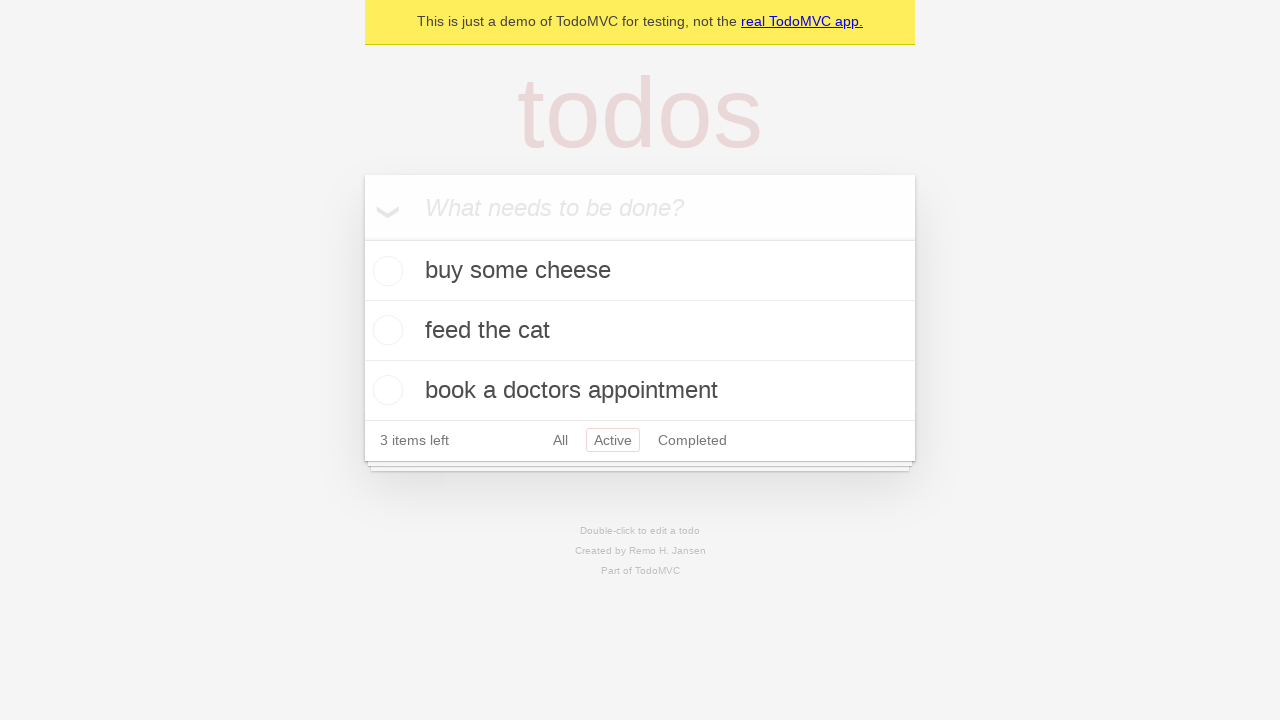

Clicked Completed filter link to verify highlight at (692, 440) on internal:role=link[name="Completed"i]
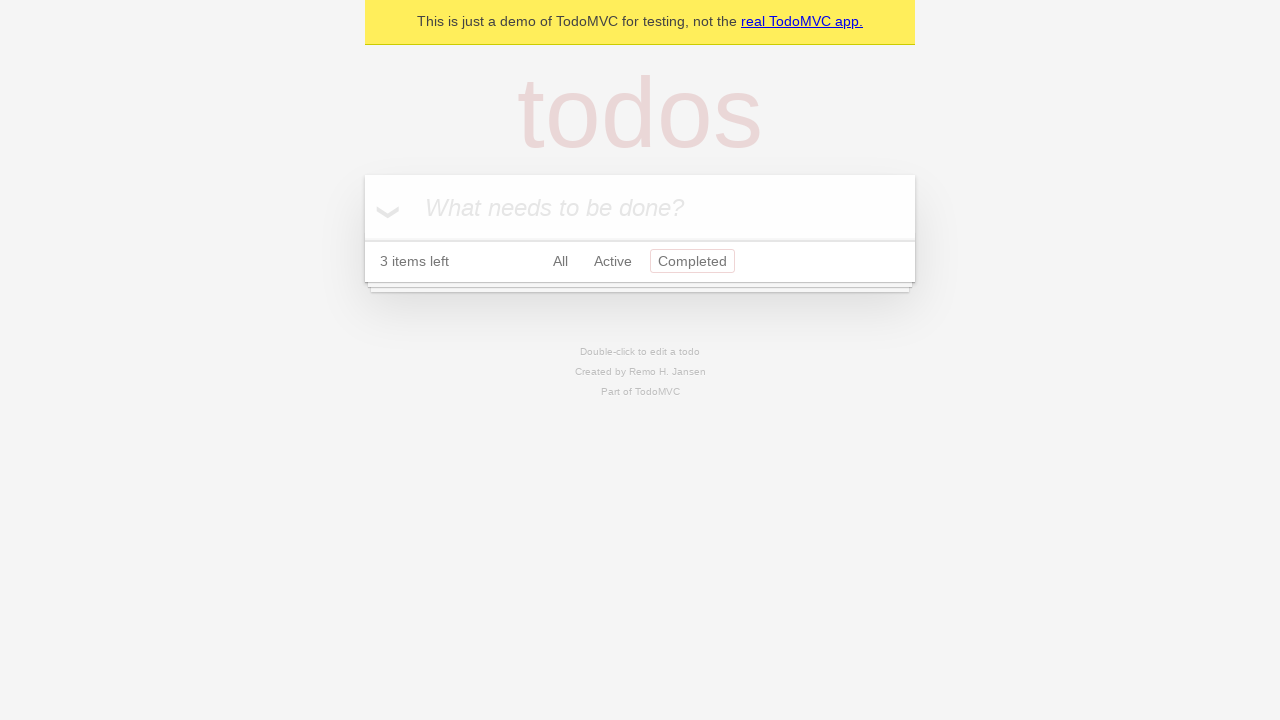

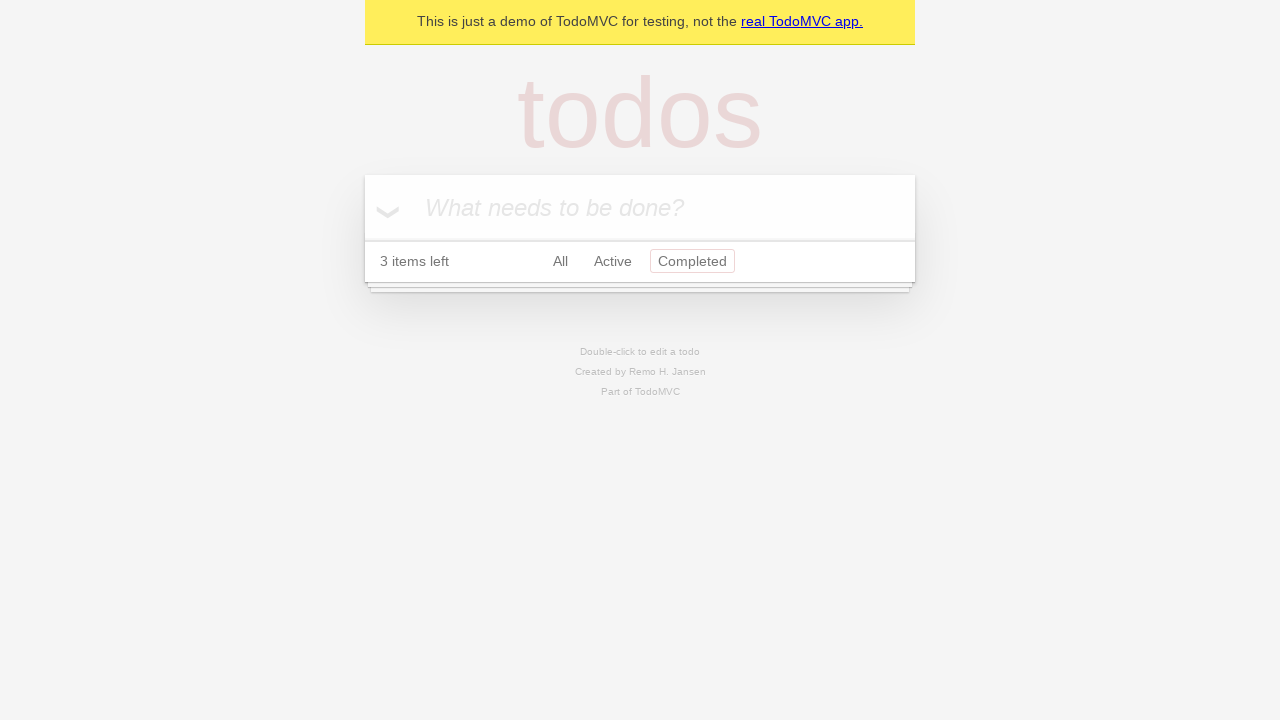